Tests drag and drop slider functionality by navigating to the Drag & Drop Sliders page and interacting with a range slider element to set a specific value

Starting URL: https://www.lambdatest.com/selenium-playground/

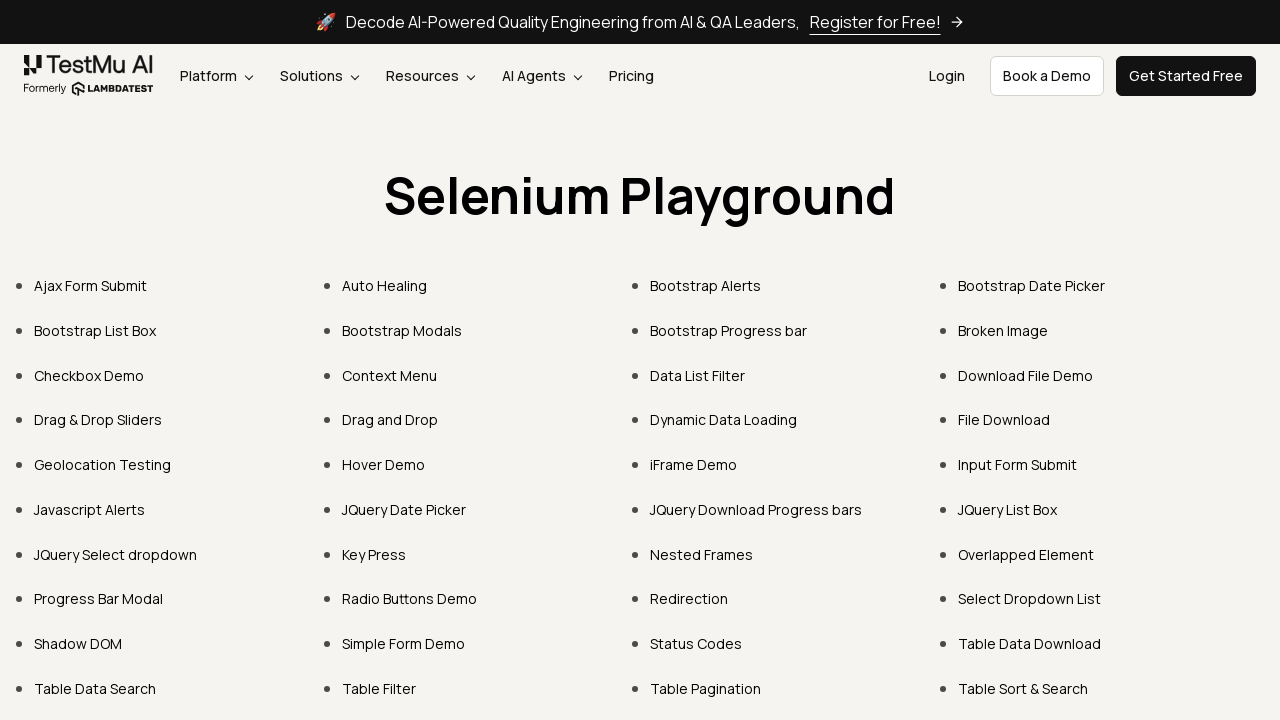

Clicked on 'Drag & Drop Sliders' link at (98, 420) on text=Drag & Drop Sliders
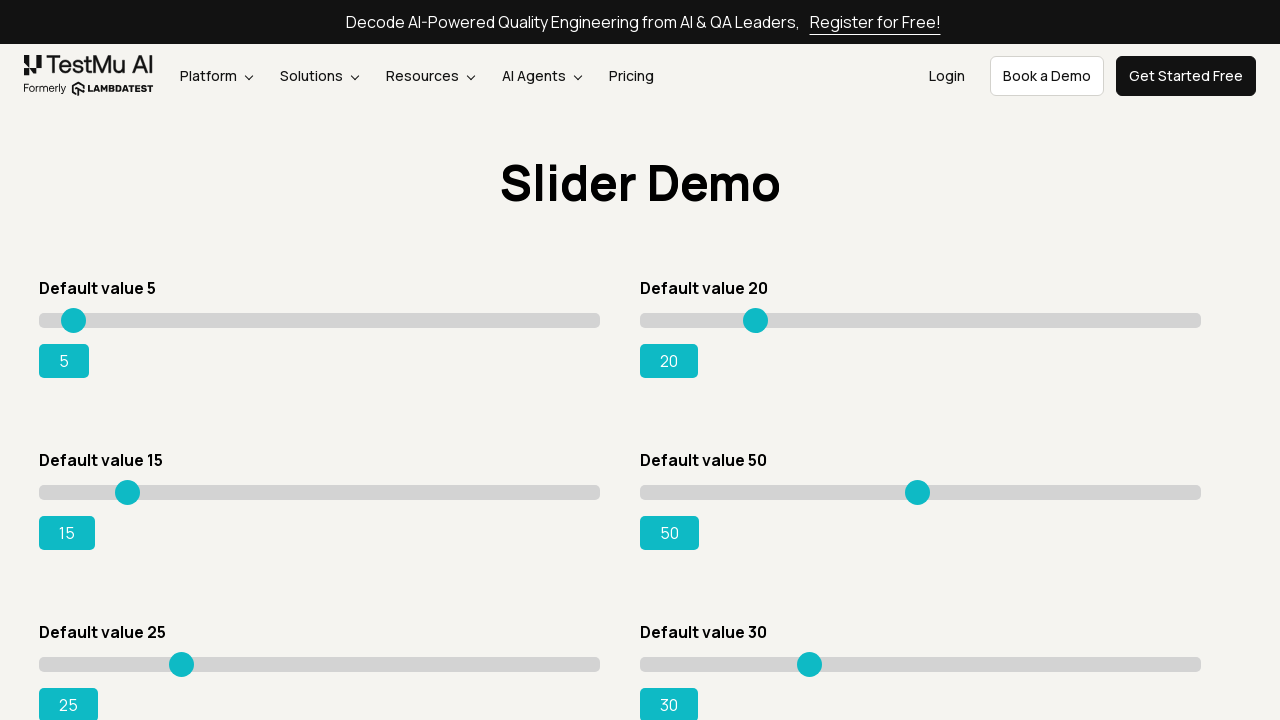

Slider page loaded and range slider element is visible
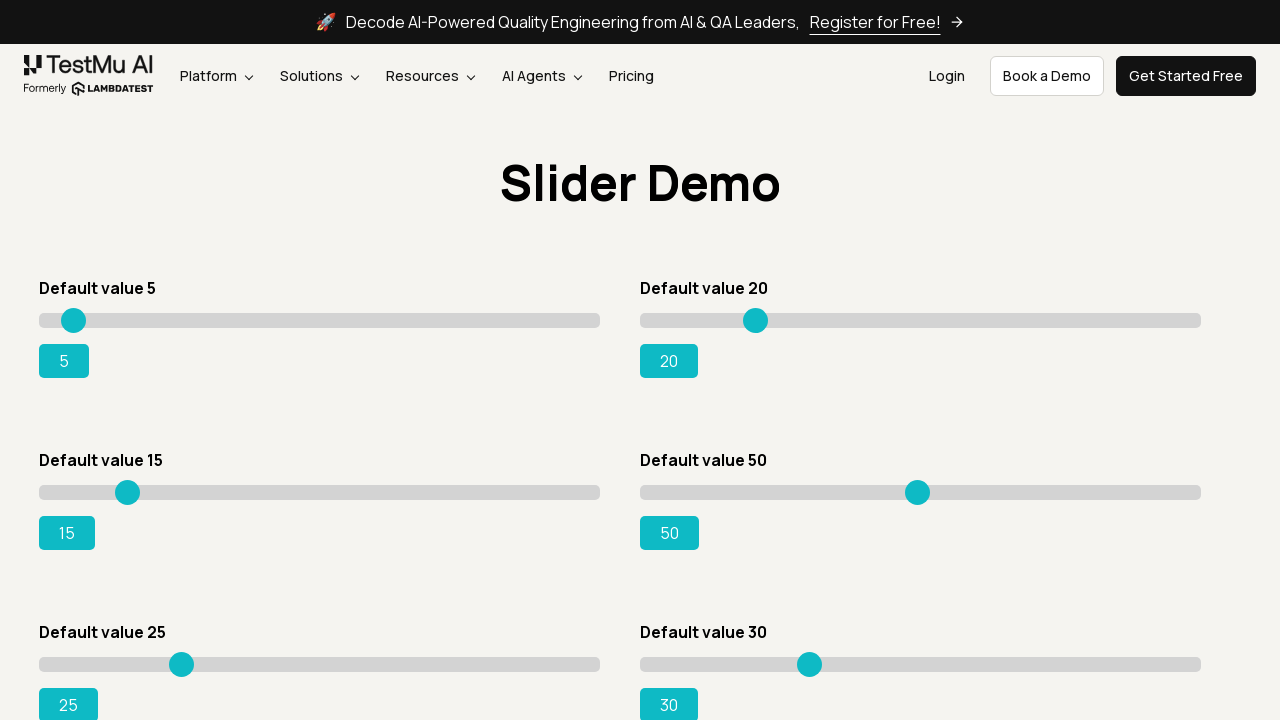

Located the range slider element
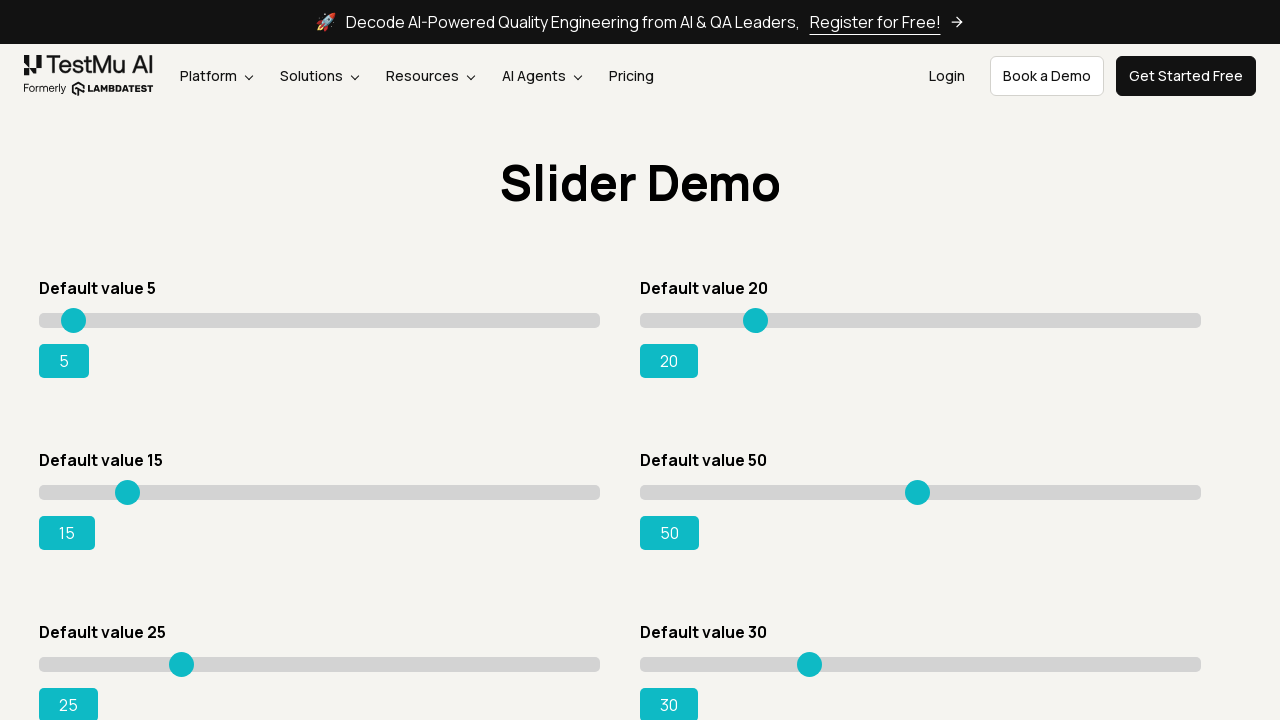

Retrieved slider bounding box coordinates
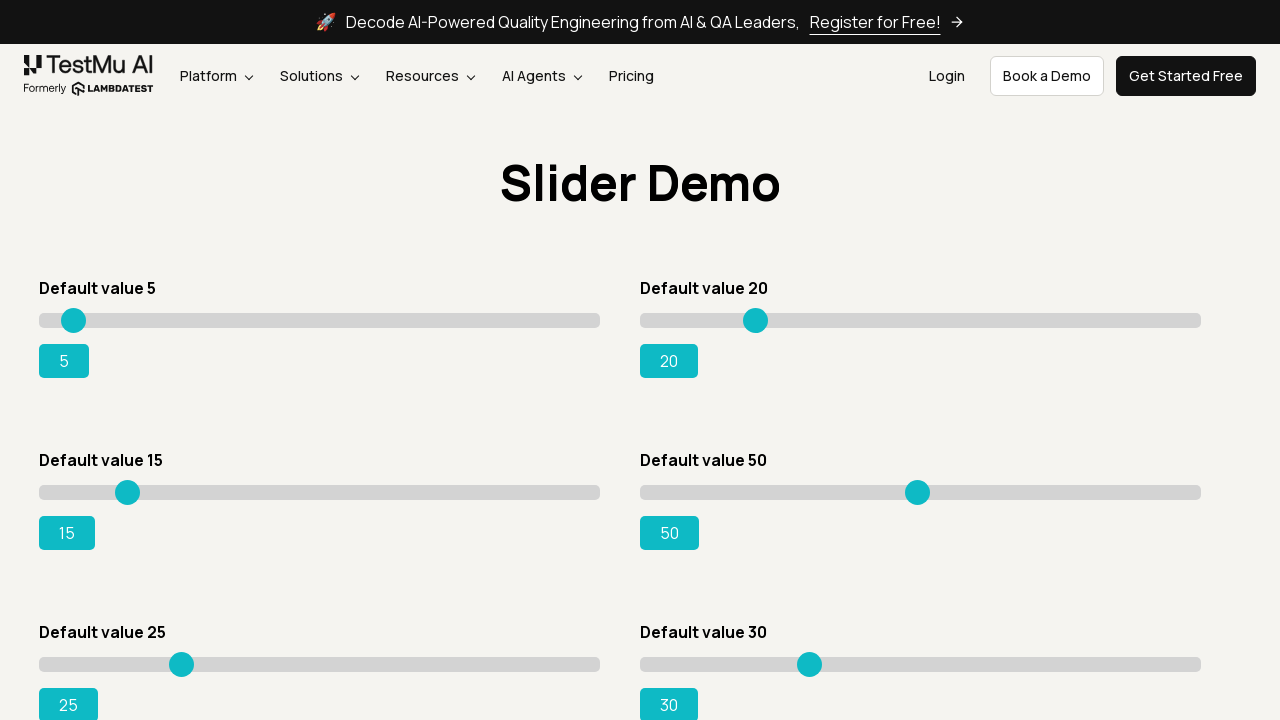

Moved mouse to slider center position at (320, 492)
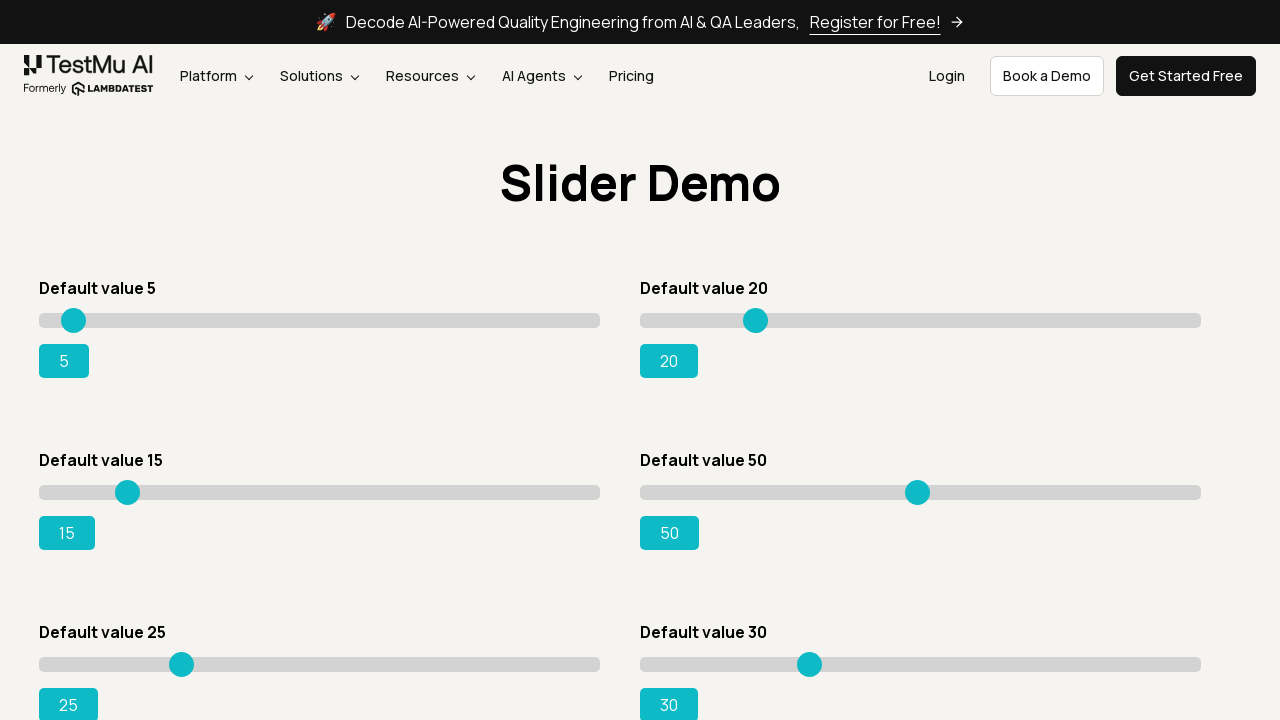

Pressed mouse button down on slider at (320, 492)
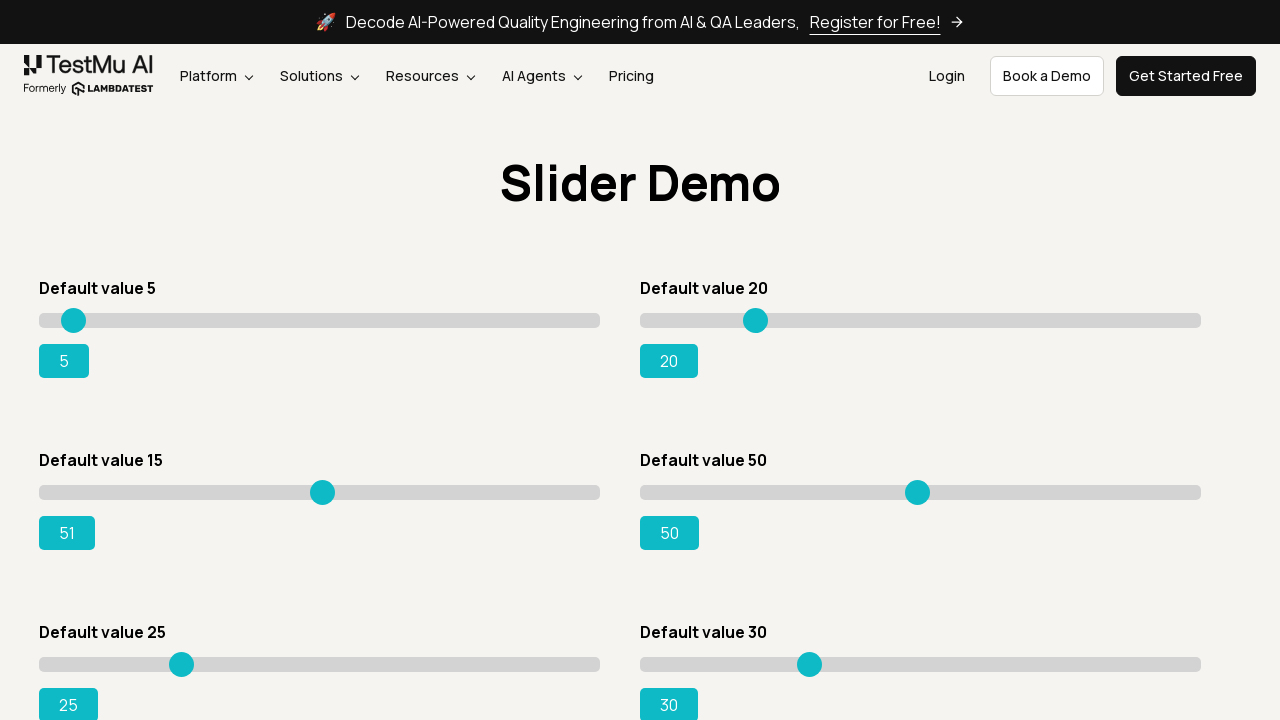

Dragged slider to approximately 95% position at (572, 492)
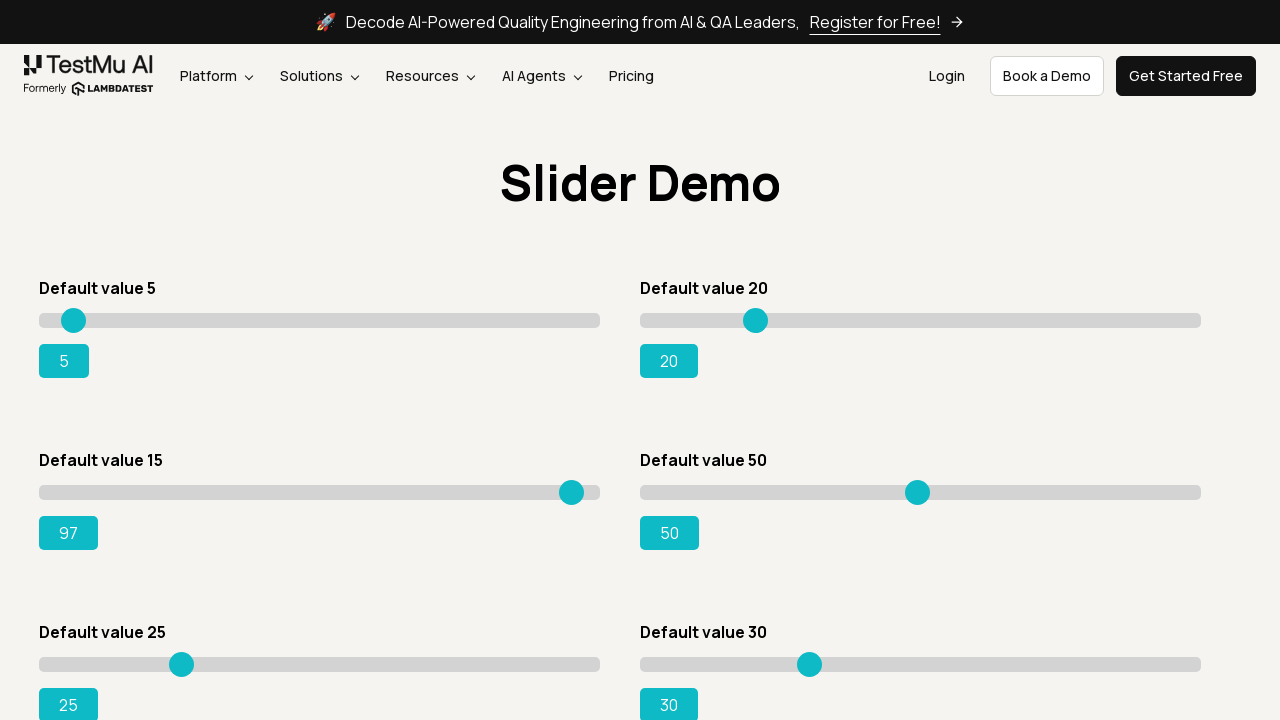

Released mouse button to complete drag operation at (572, 492)
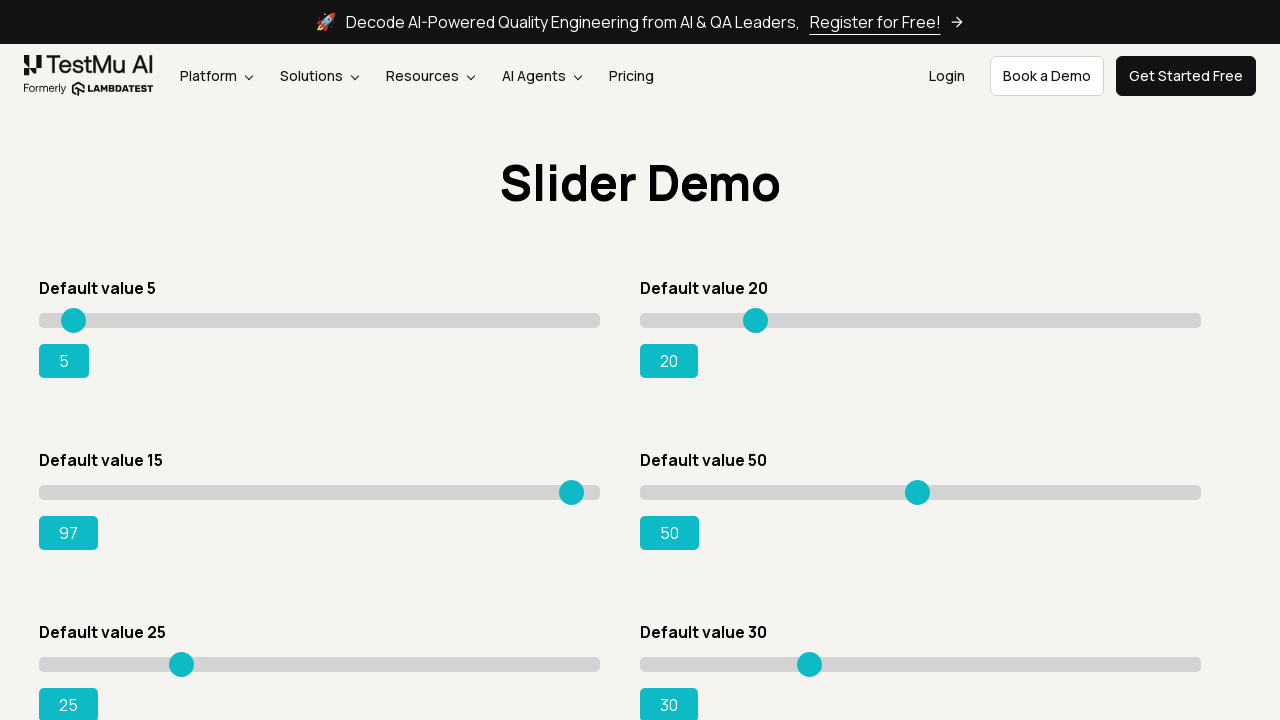

Verified slider value element is present (value set to 95)
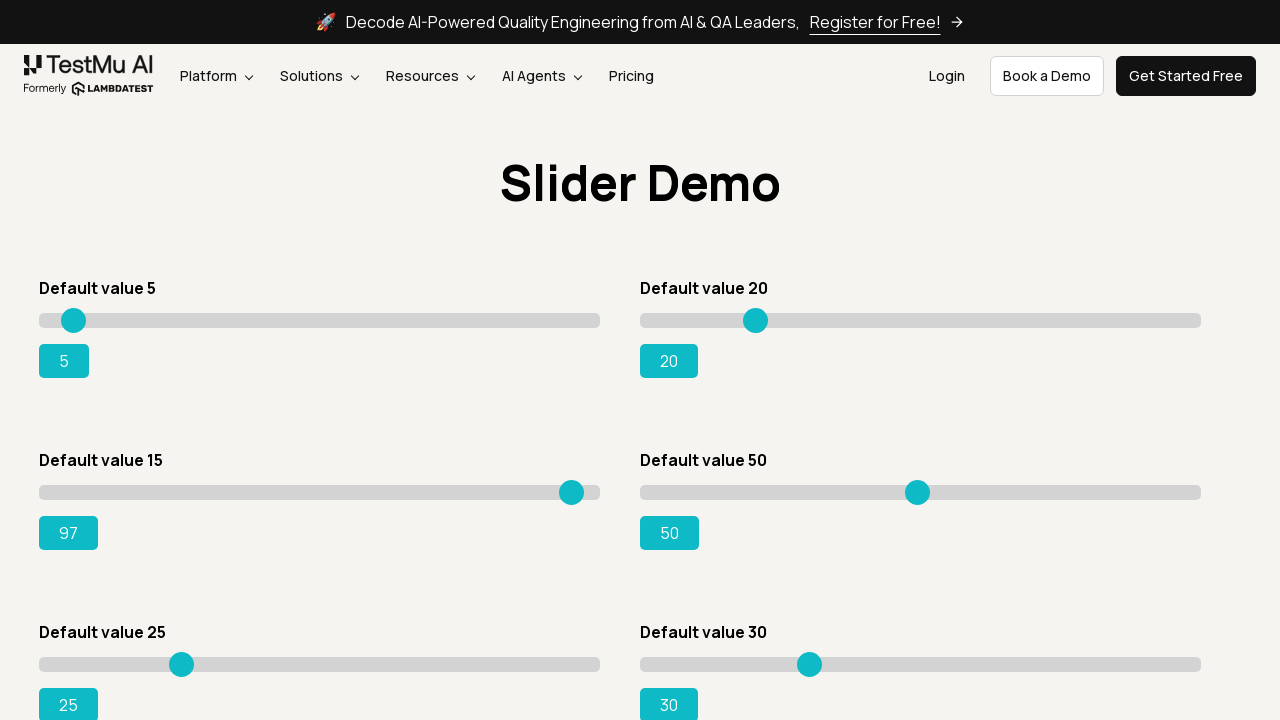

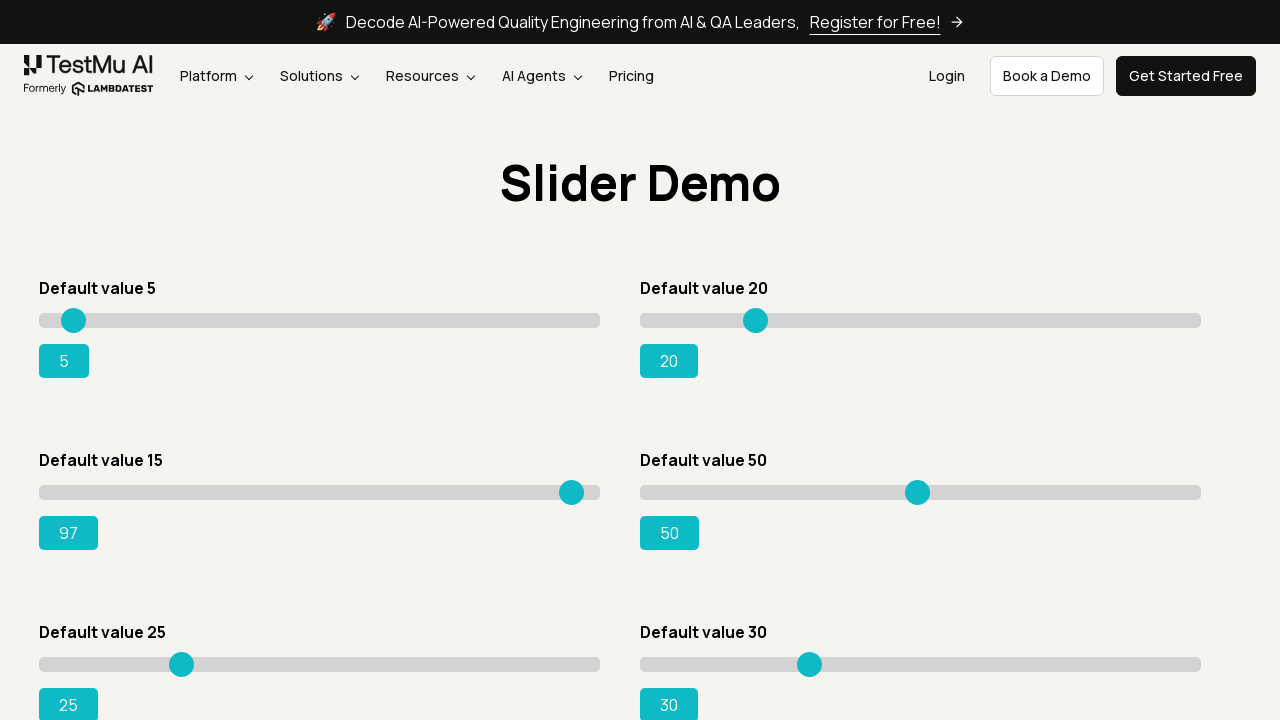